Tests data persistence by creating todos, marking one complete, and reloading the page

Starting URL: https://demo.playwright.dev/todomvc

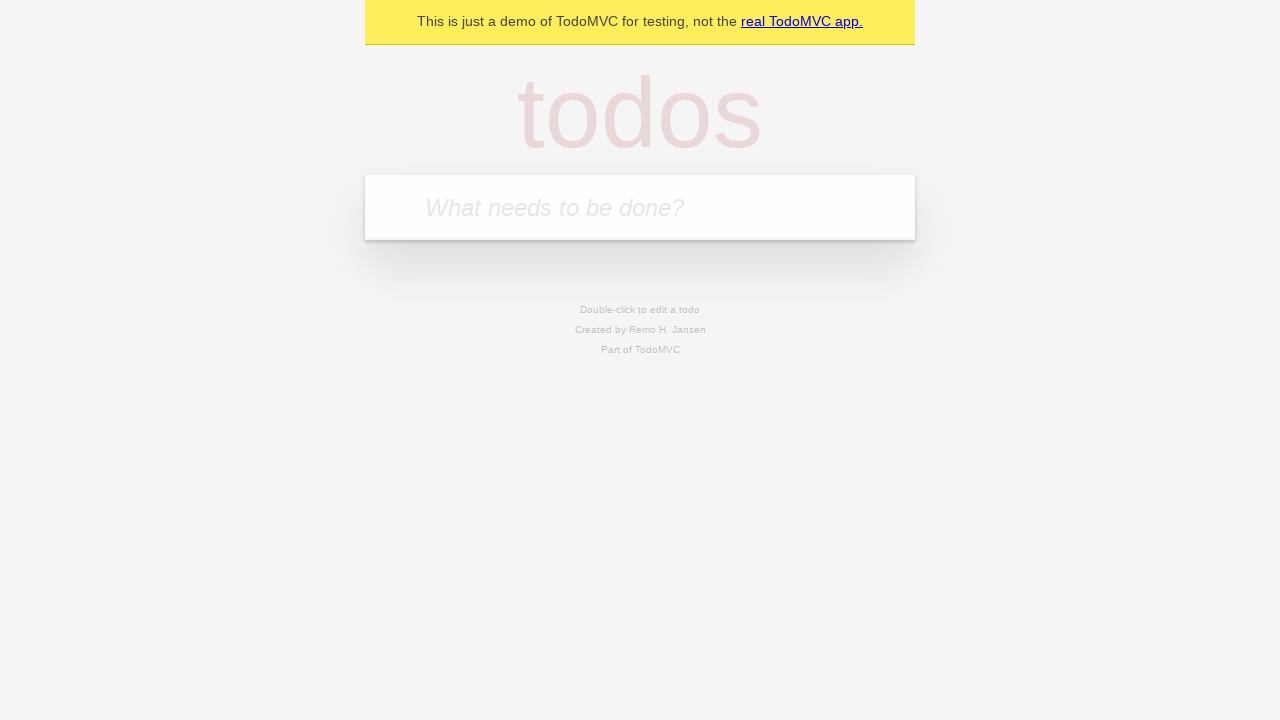

Filled todo input field with 'buy some cheese' on internal:attr=[placeholder="What needs to be done?"i]
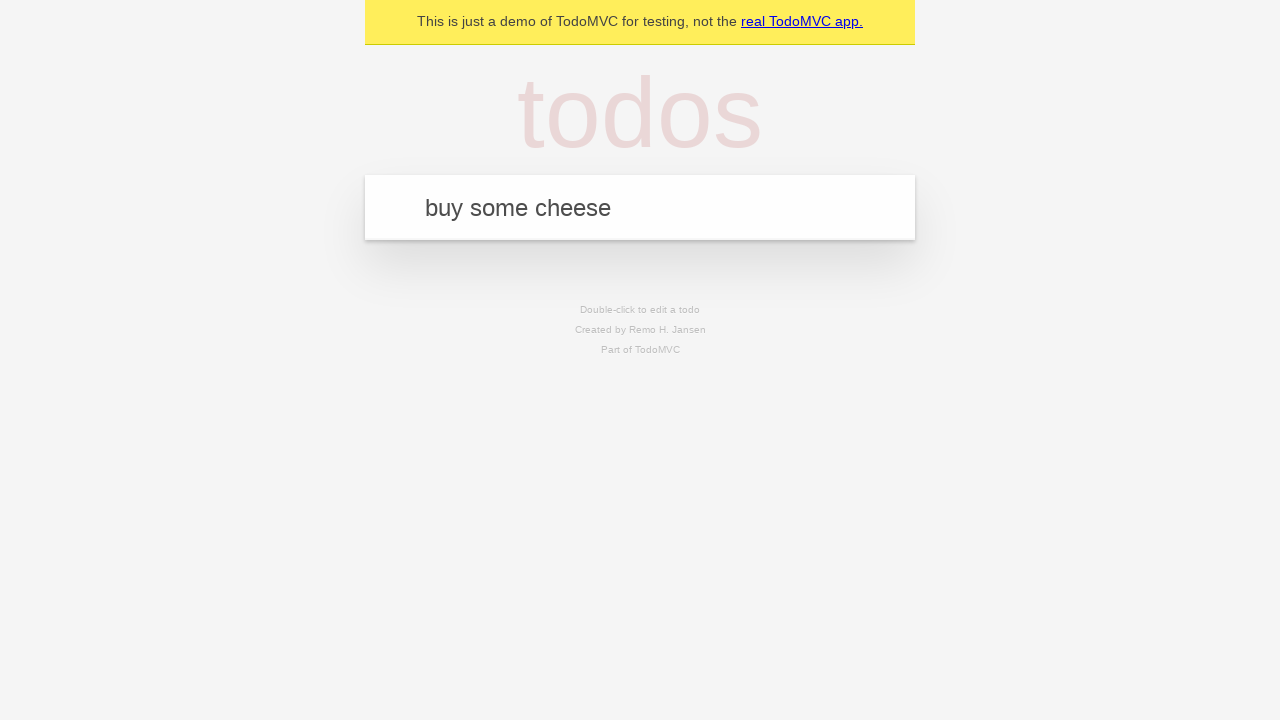

Pressed Enter to create todo 'buy some cheese' on internal:attr=[placeholder="What needs to be done?"i]
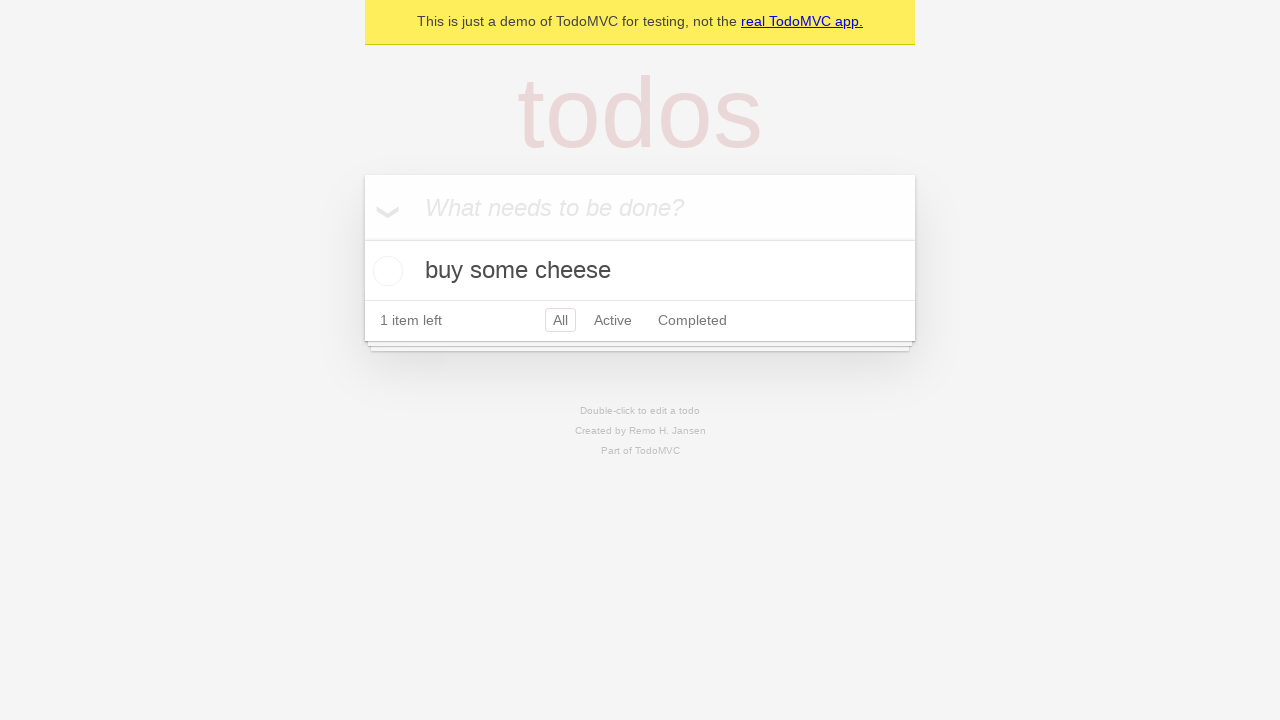

Filled todo input field with 'feed the cat' on internal:attr=[placeholder="What needs to be done?"i]
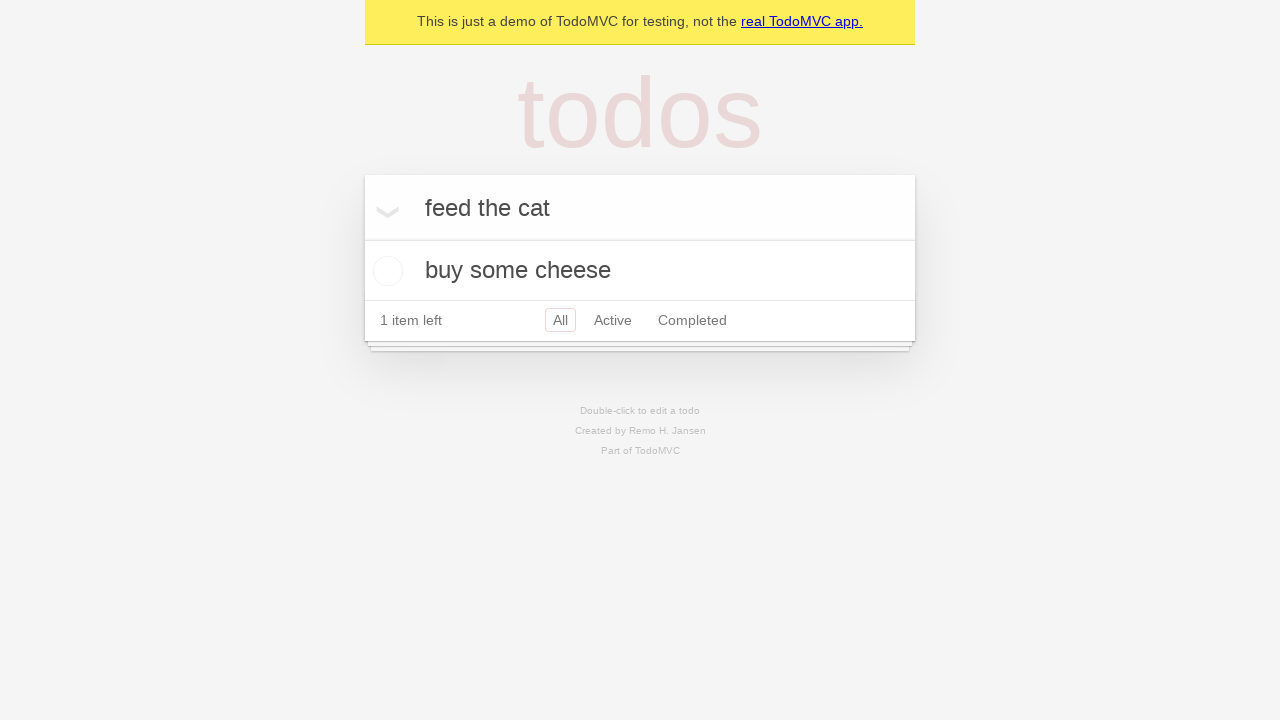

Pressed Enter to create todo 'feed the cat' on internal:attr=[placeholder="What needs to be done?"i]
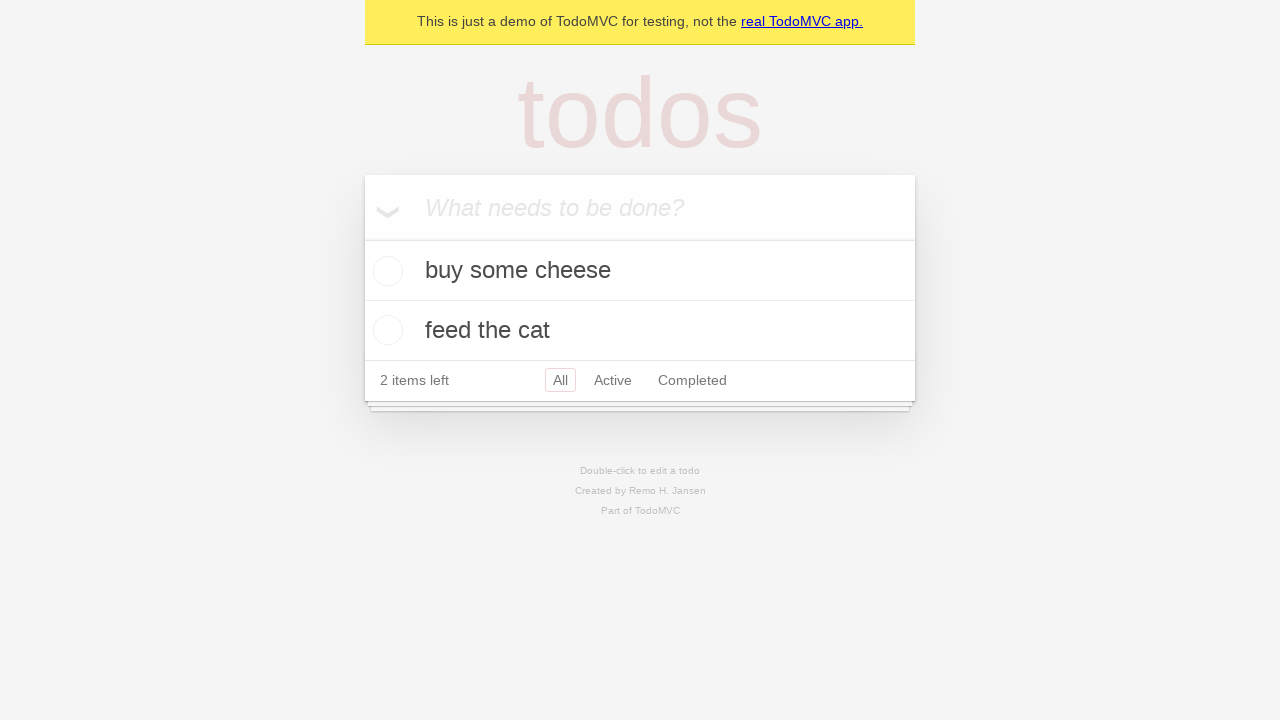

Both todo items loaded on the page
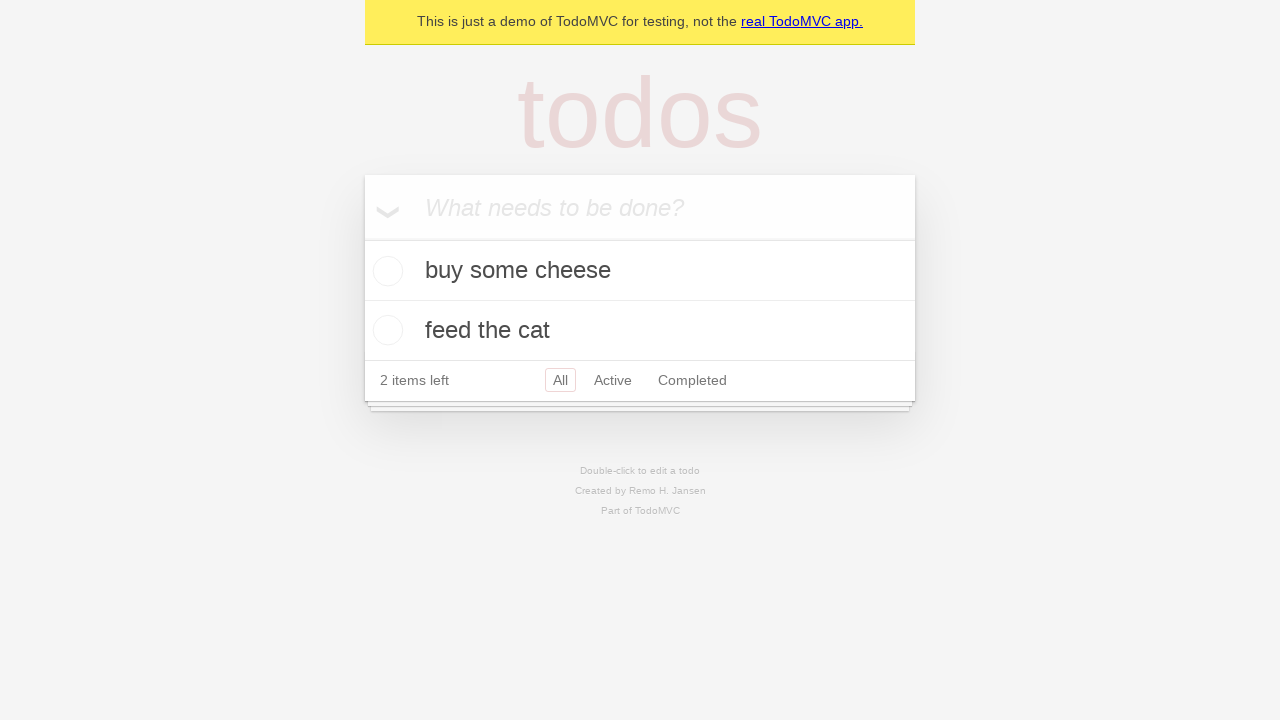

Marked first todo as complete at (385, 271) on internal:testid=[data-testid="todo-item"s] >> nth=0 >> internal:role=checkbox
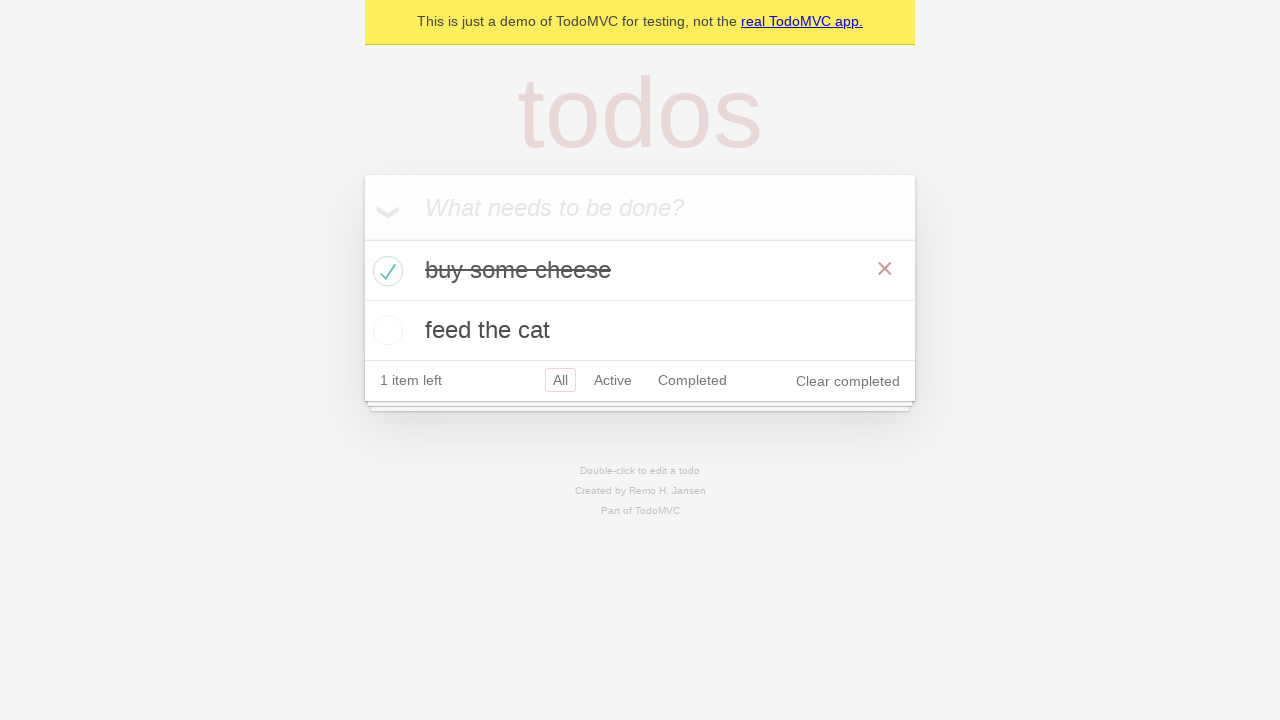

Reloaded the page to test data persistence
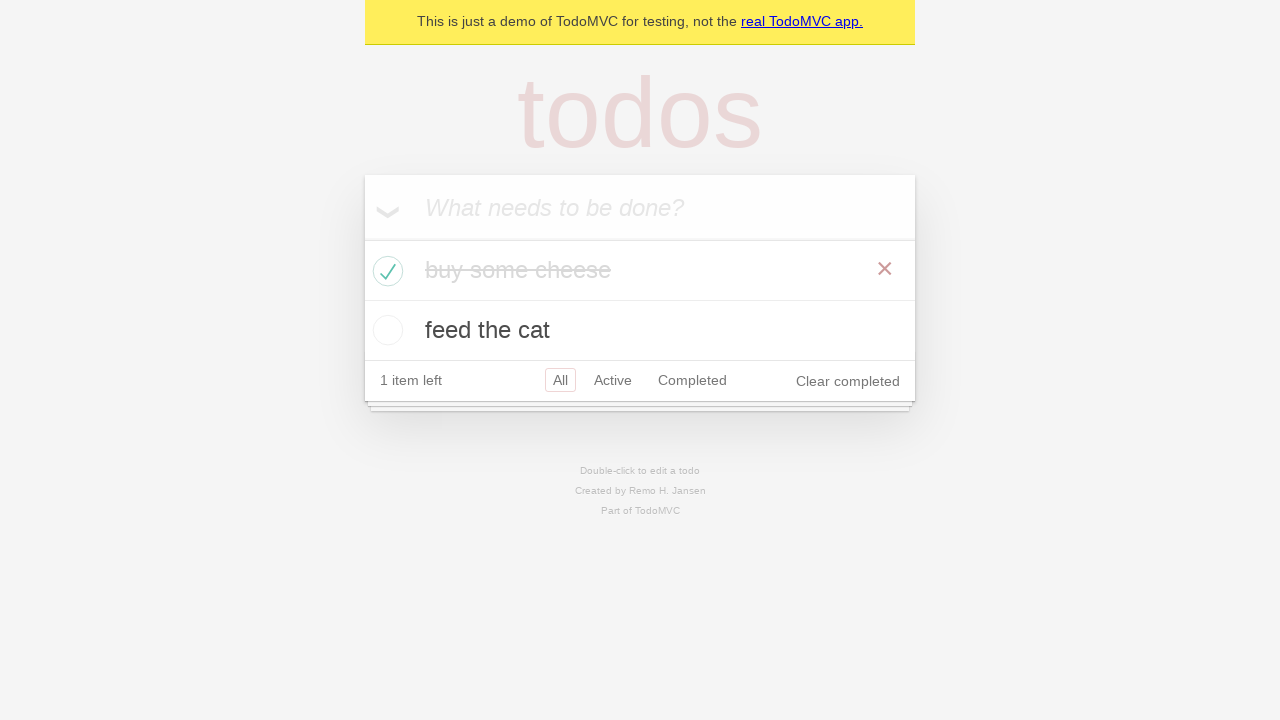

Todo items persisted and reappeared after page reload
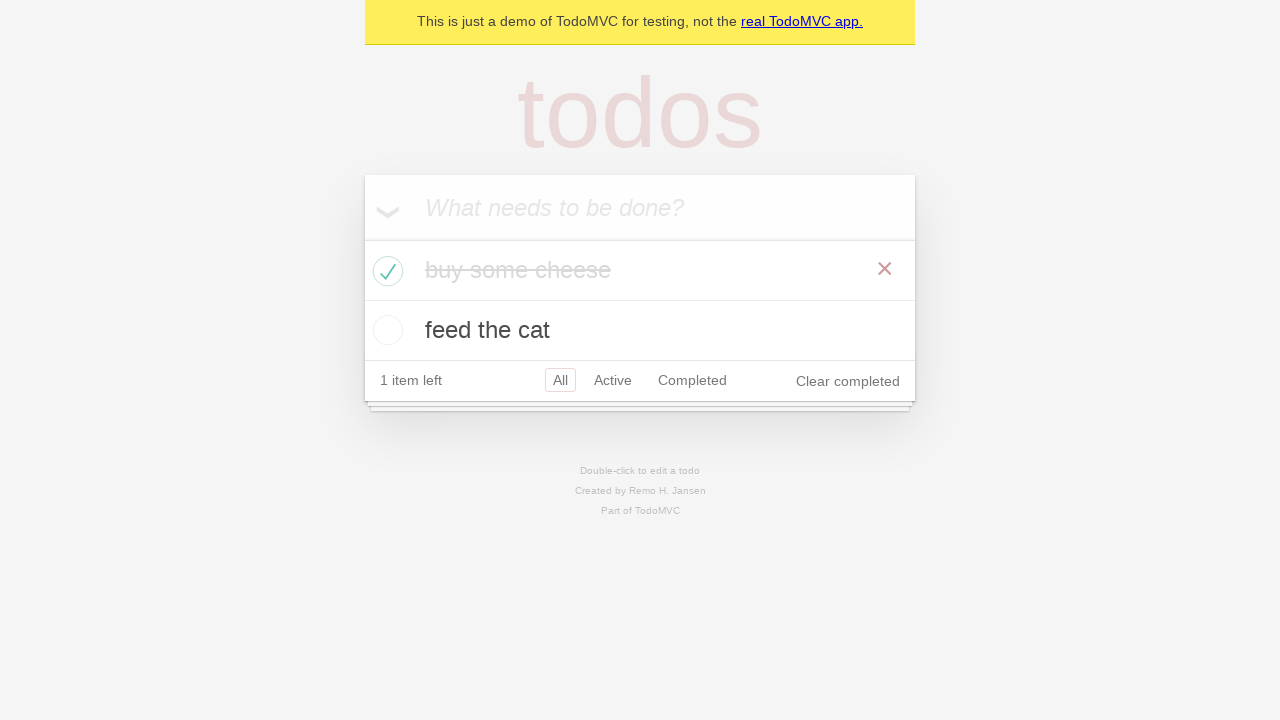

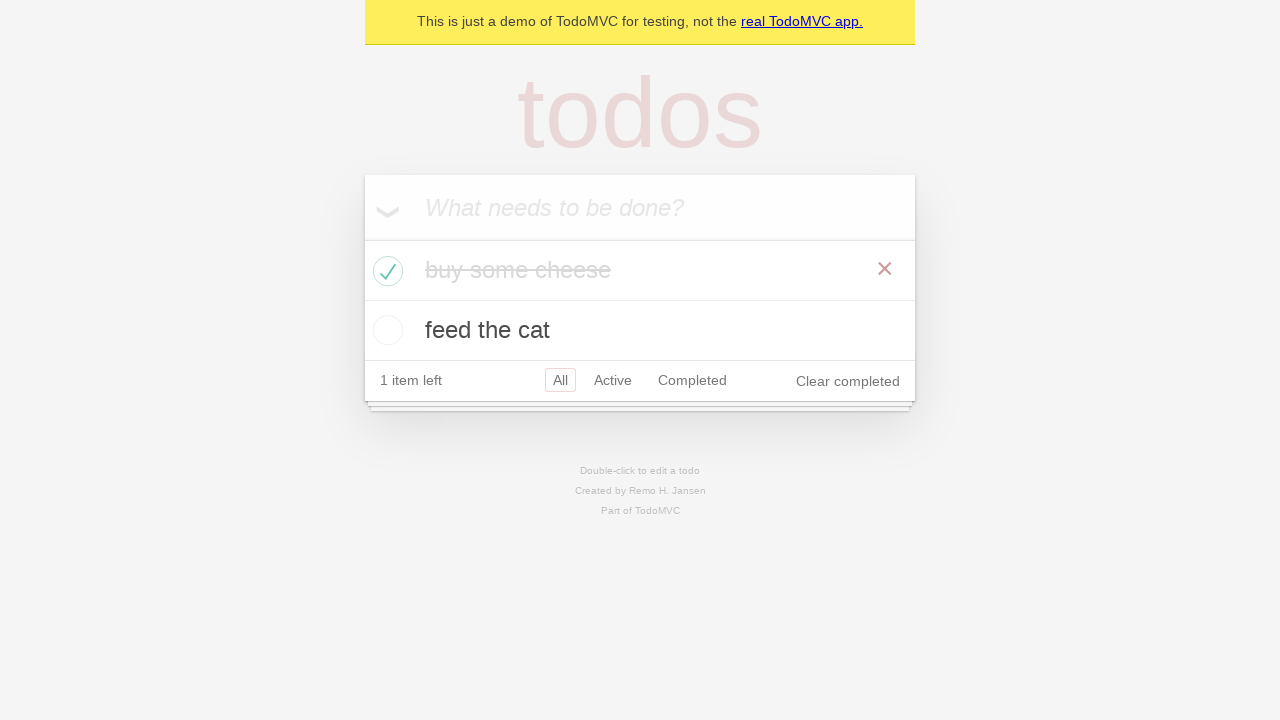